Tests adding multiple elements by clicking the Add Element button three times

Starting URL: https://the-internet.herokuapp.com/

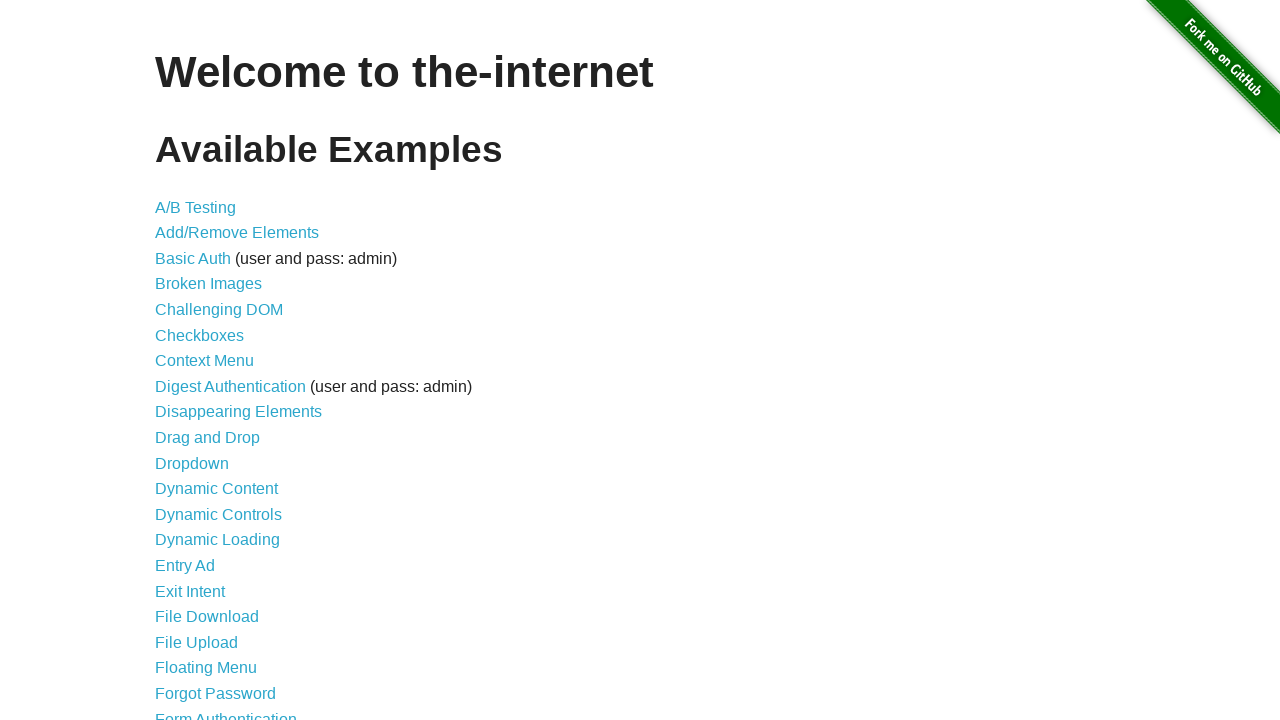

Clicked on Add/Remove Elements link at (237, 233) on a[href='/add_remove_elements/']
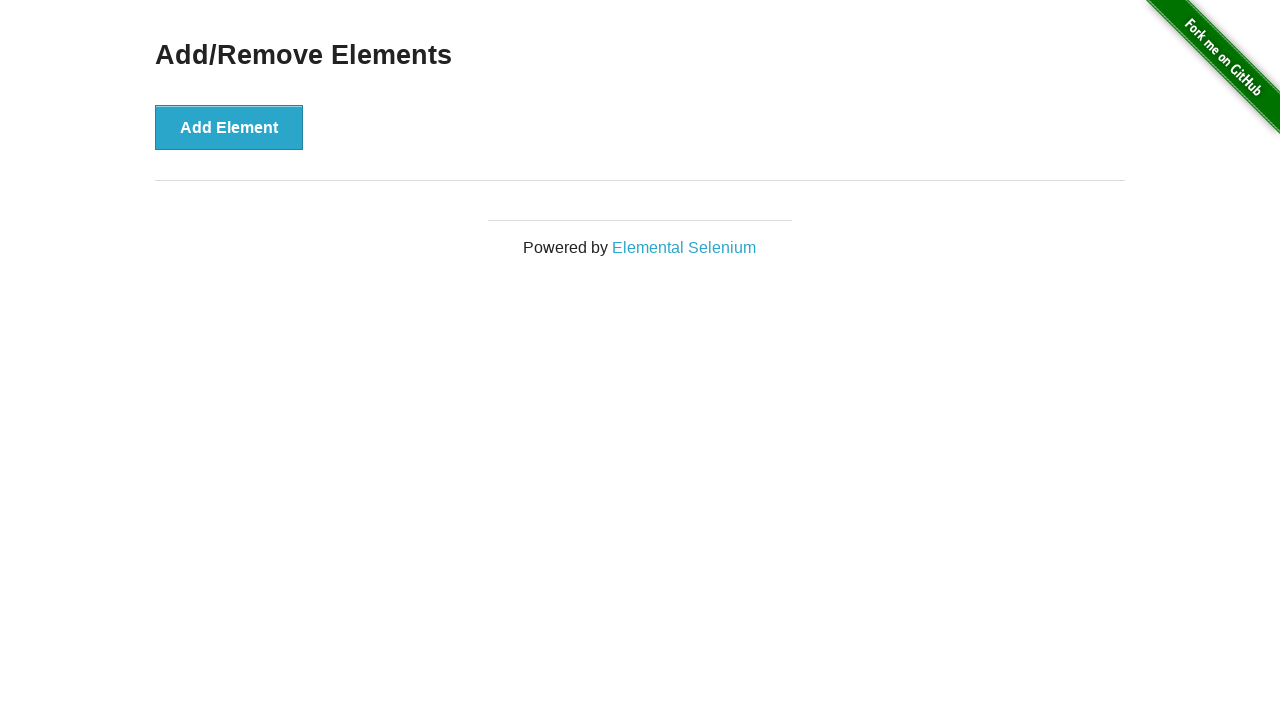

Clicked Add Element button (1st time) at (229, 127) on button[onclick='addElement()']
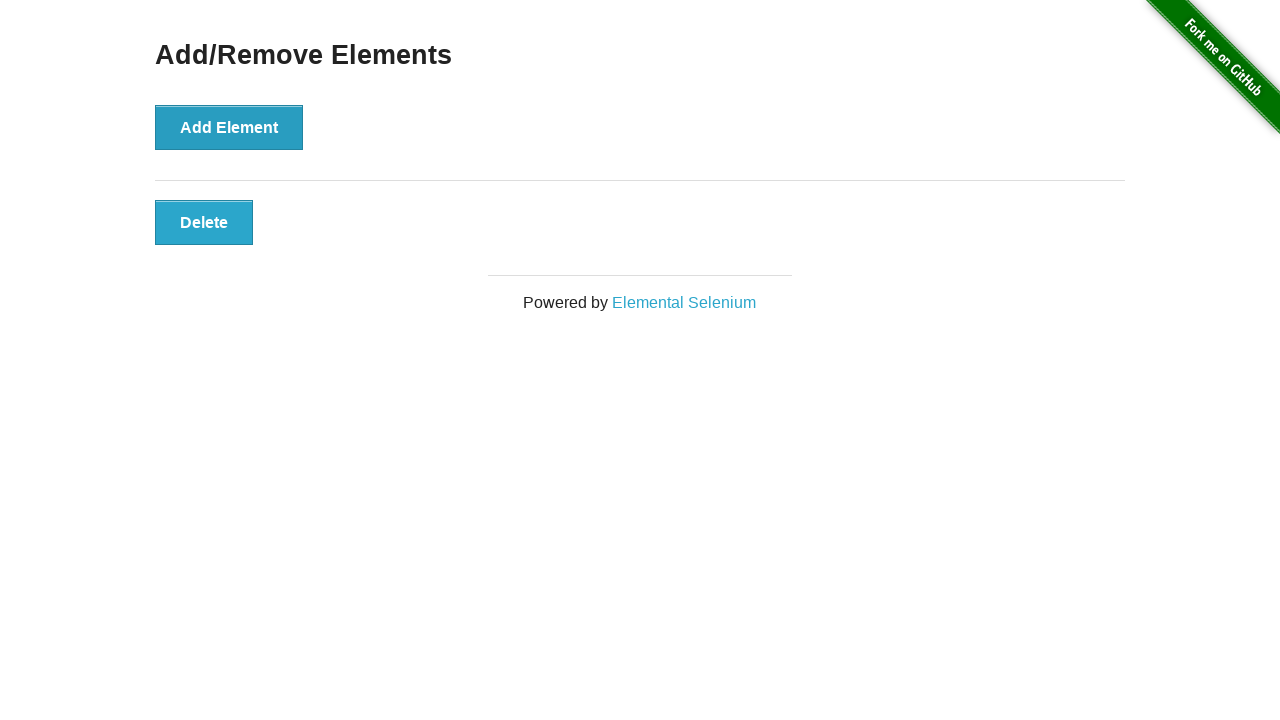

Clicked Add Element button (2nd time) at (229, 127) on button[onclick='addElement()']
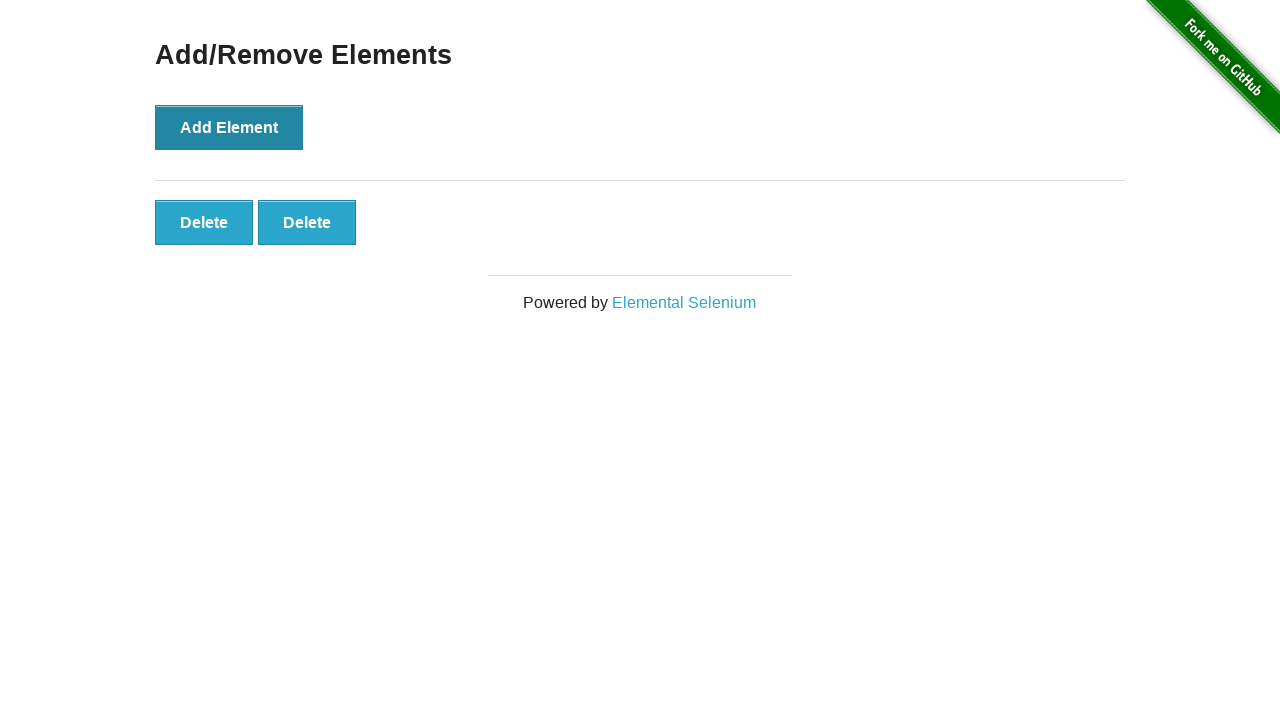

Clicked Add Element button (3rd time) at (229, 127) on button[onclick='addElement()']
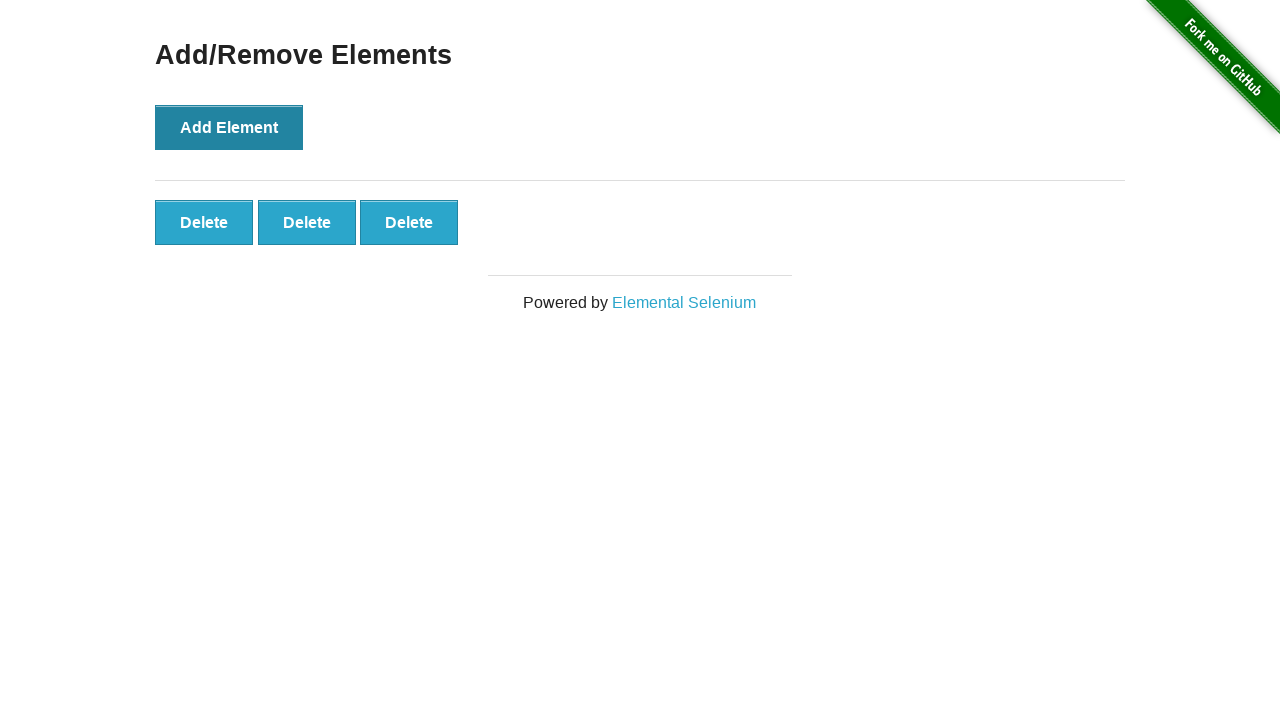

All three elements appeared and loaded
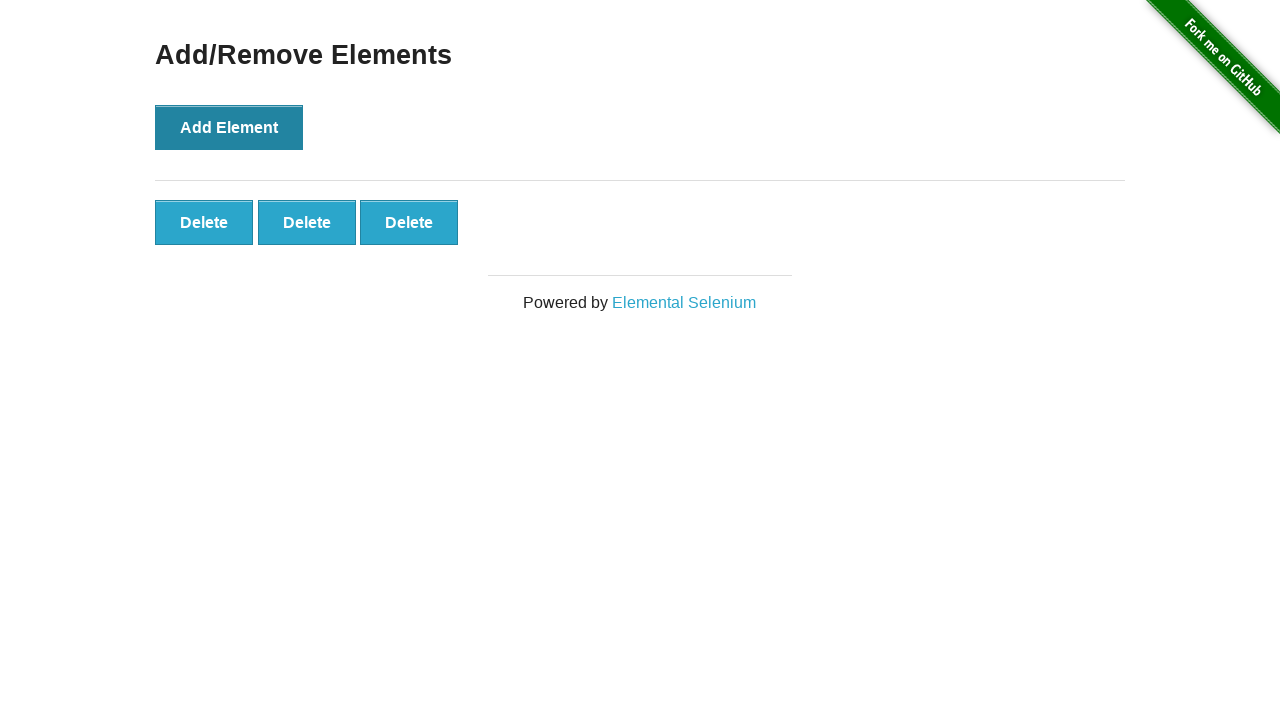

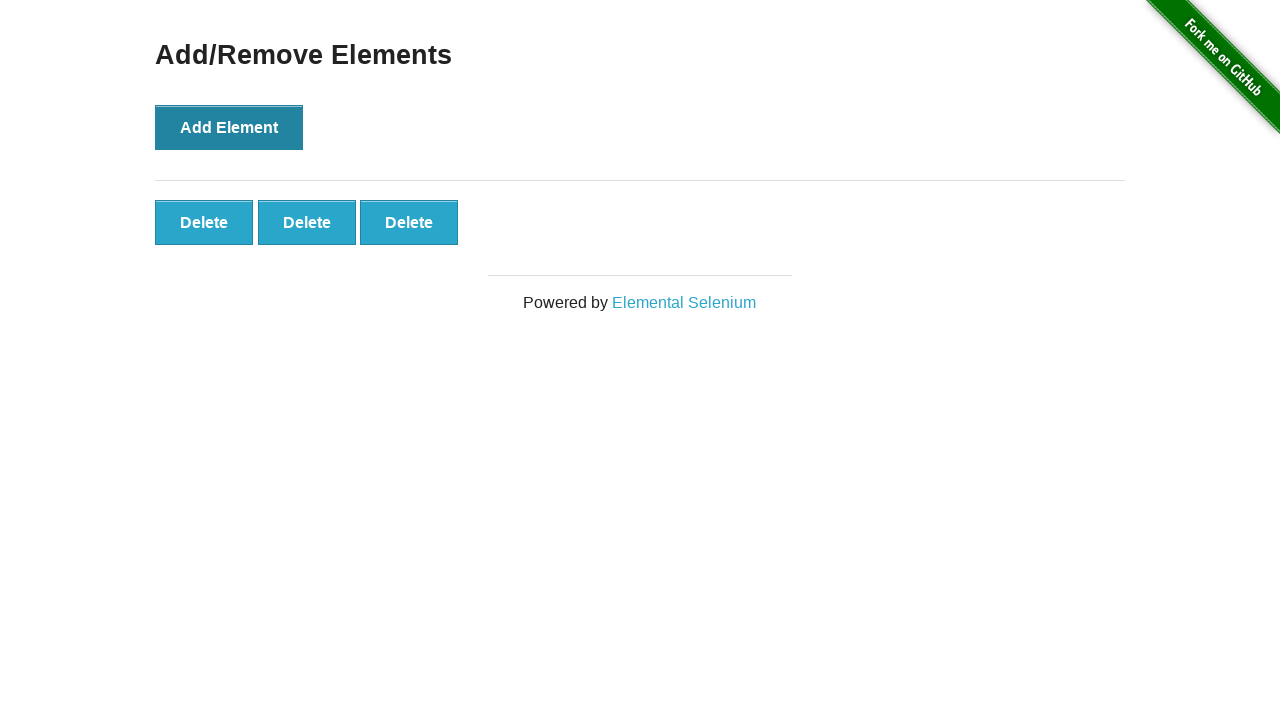